Tests JavaScript prompt dialog functionality by clicking a "Try it" button inside an iframe, entering a name in the prompt dialog, accepting it, and verifying the name appears in the result.

Starting URL: https://www.w3schools.com/jsref/tryit.asp?filename=tryjsref_prompt

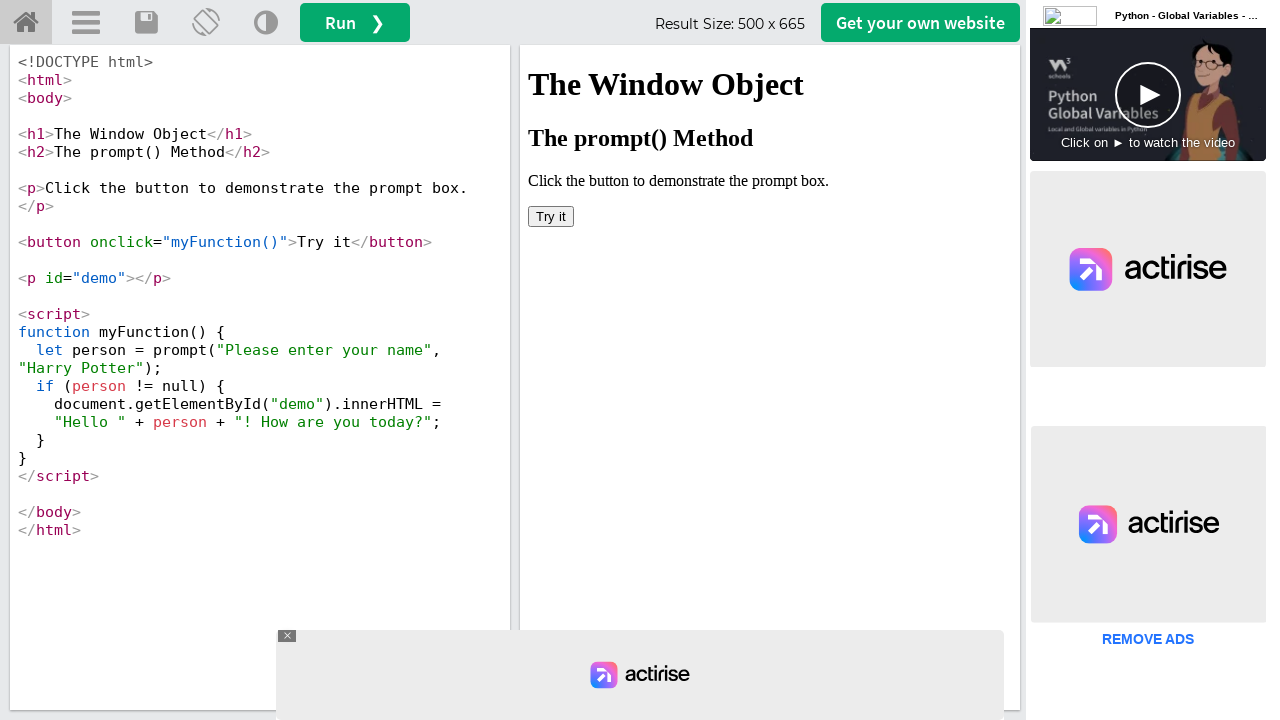

Located iframe with ID 'iframeResult'
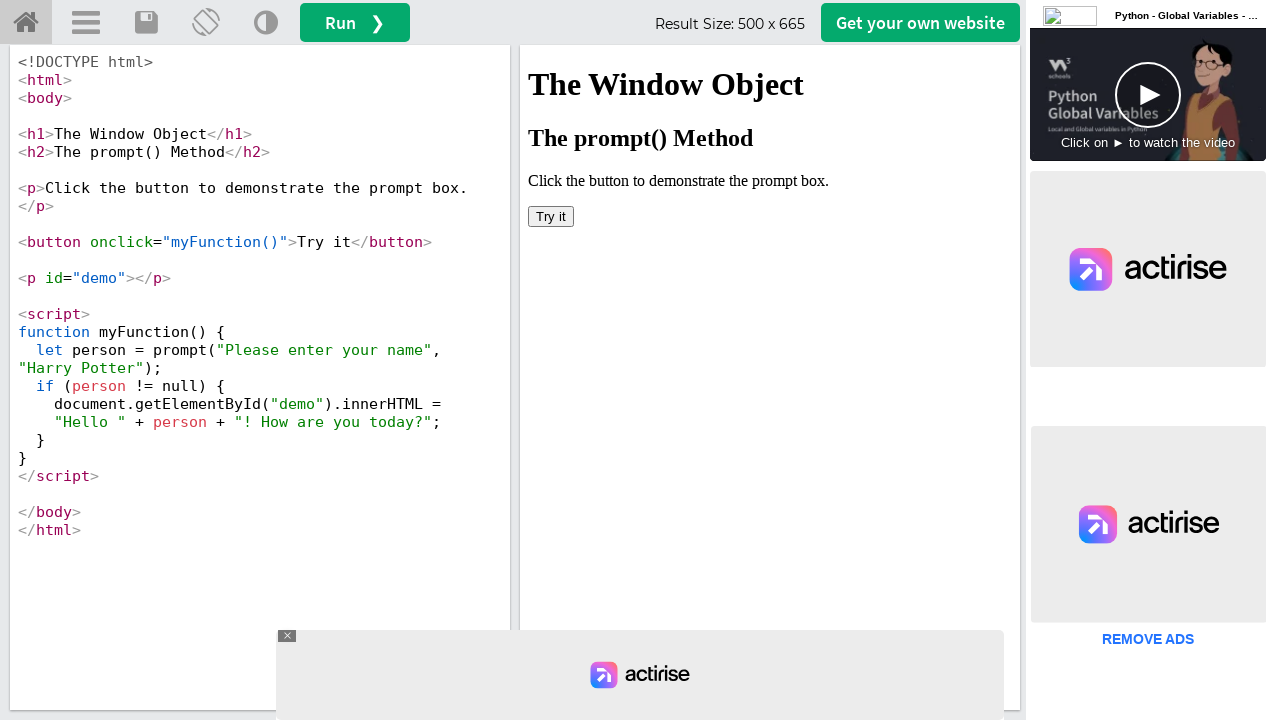

Set up dialog handler to accept prompt with 'Babu'
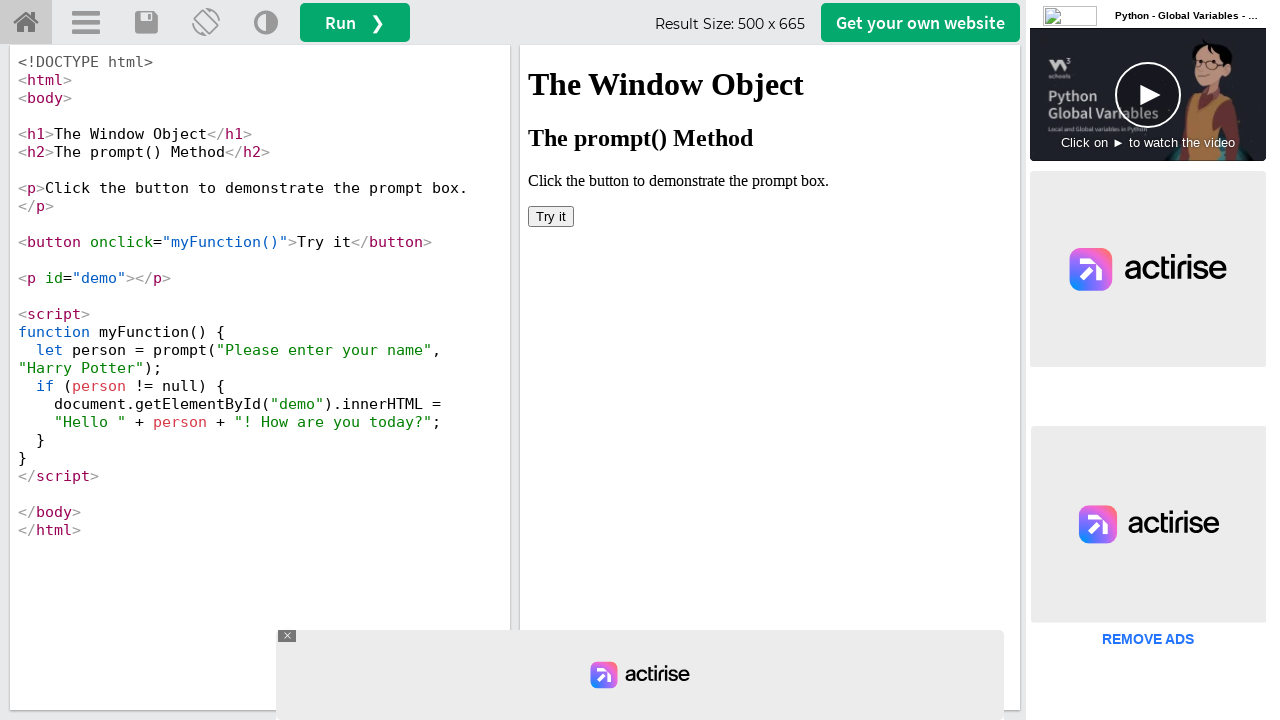

Clicked 'Try it' button inside iframe at (551, 216) on #iframeResult >> internal:control=enter-frame >> xpath=//button[text()='Try it']
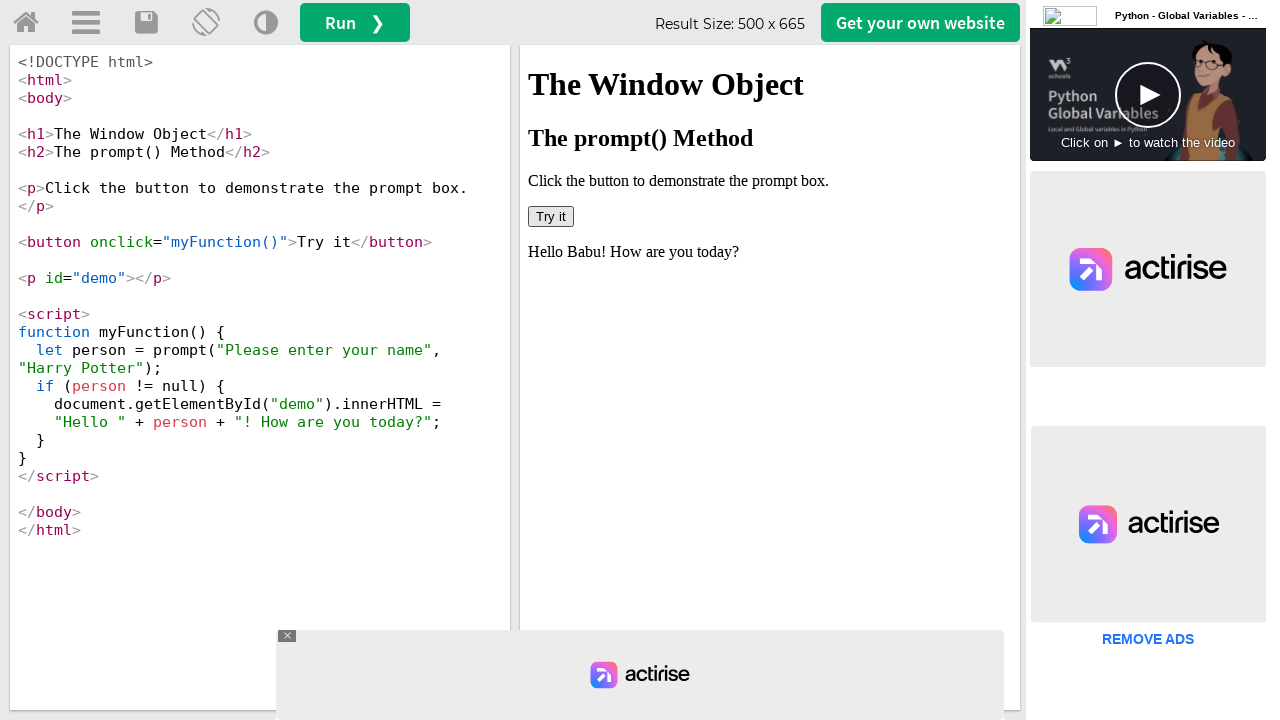

Waited 1000ms for prompt dialog to be handled
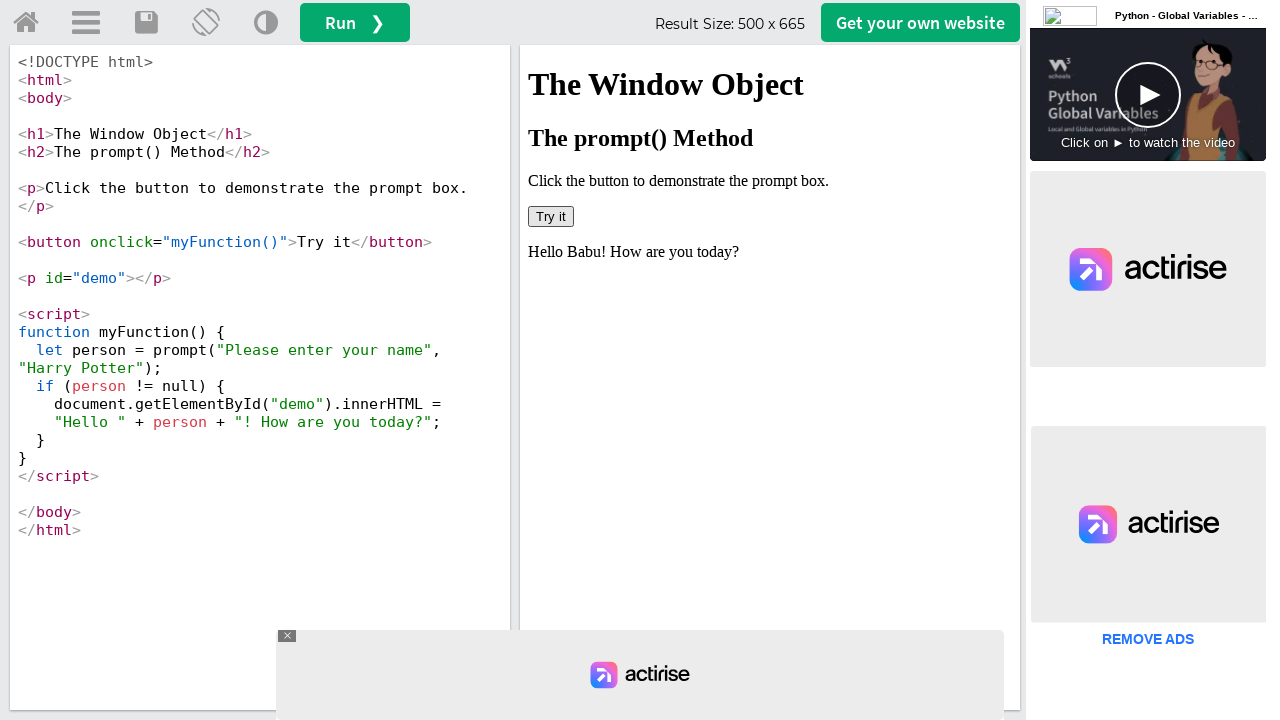

Retrieved text content from demo element
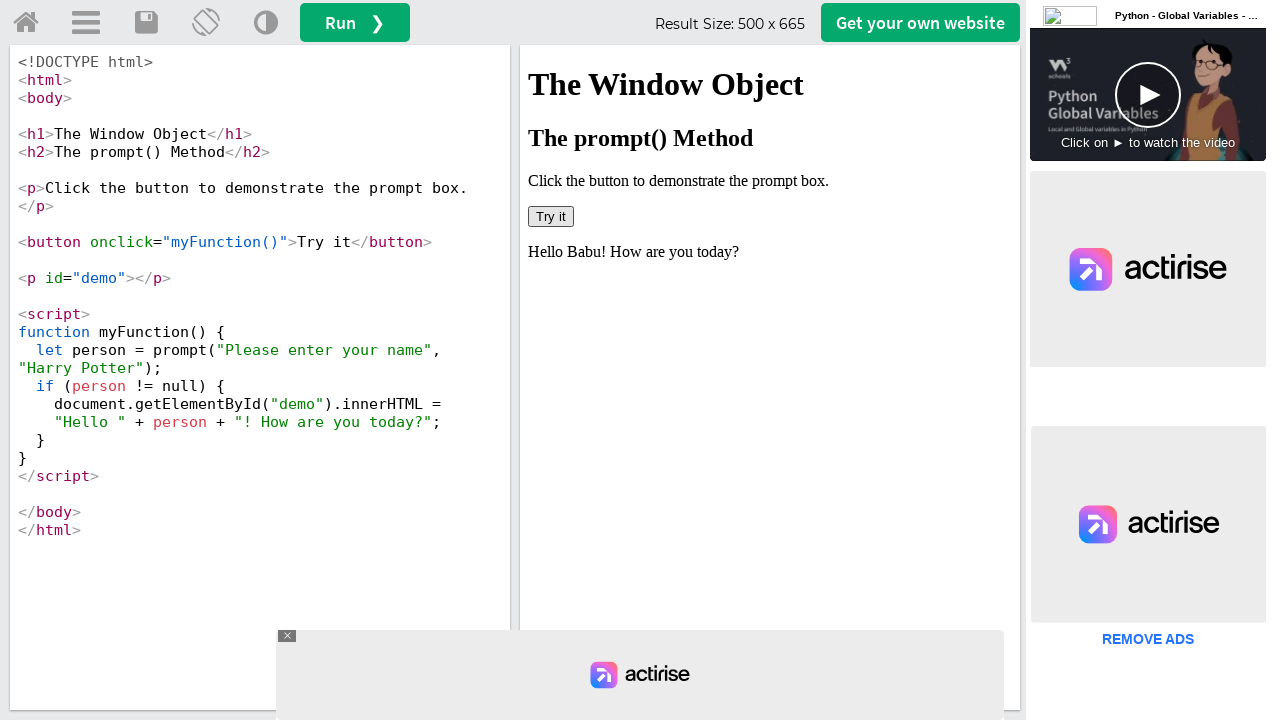

Verified that 'Babu' appears in the result text
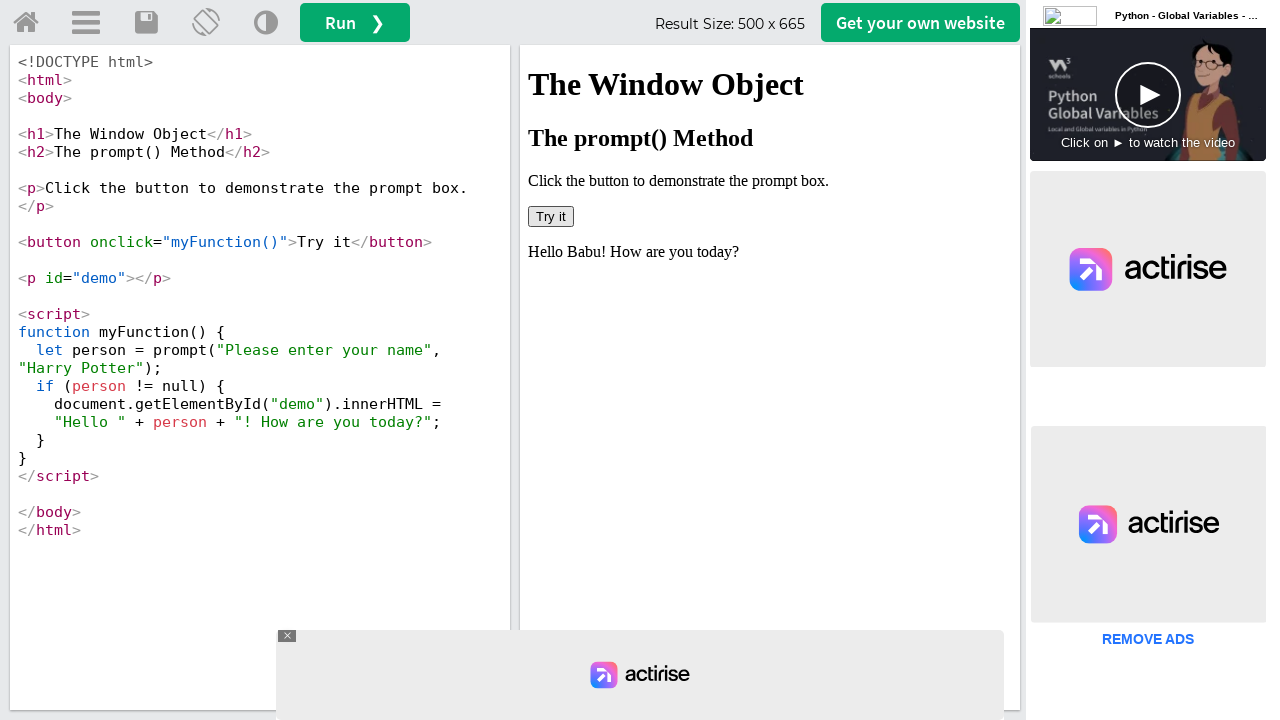

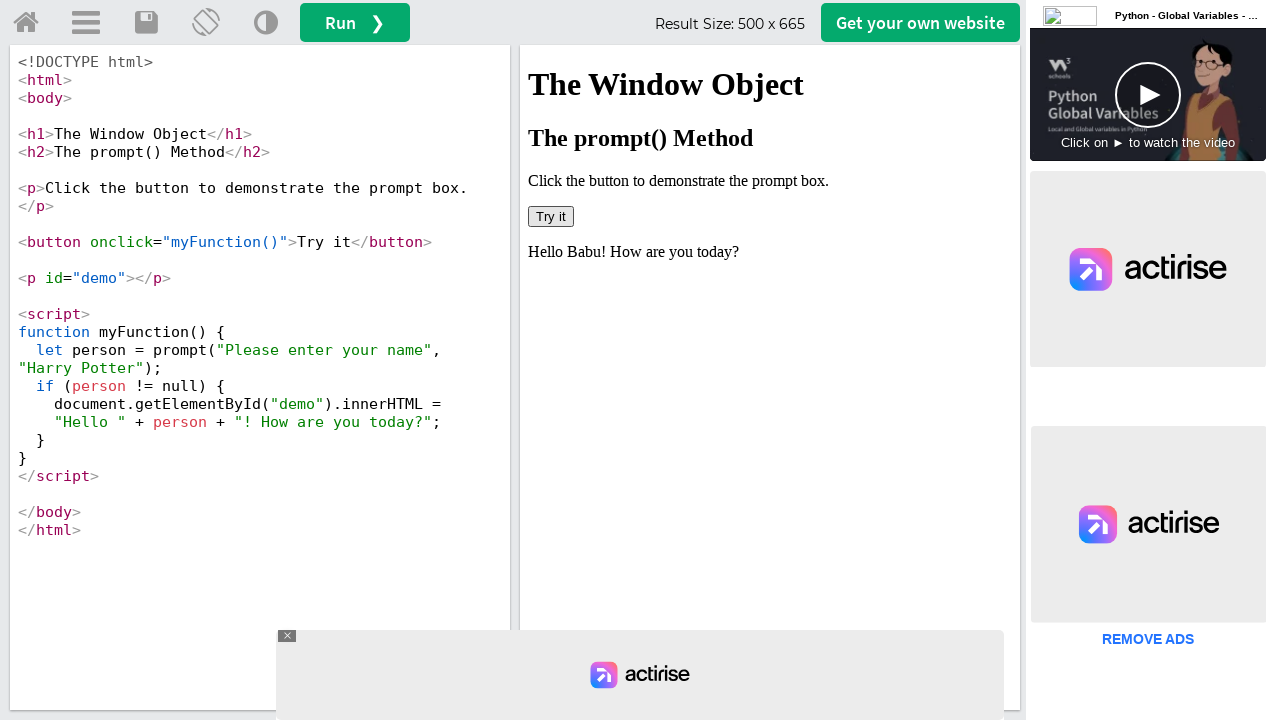